Tests JavaScript alert handling by clicking buttons that trigger different types of alerts (simple alert, timed alert, confirm dialog, and prompt dialog) and interacting with each alert appropriately.

Starting URL: https://demoqa.com/alerts

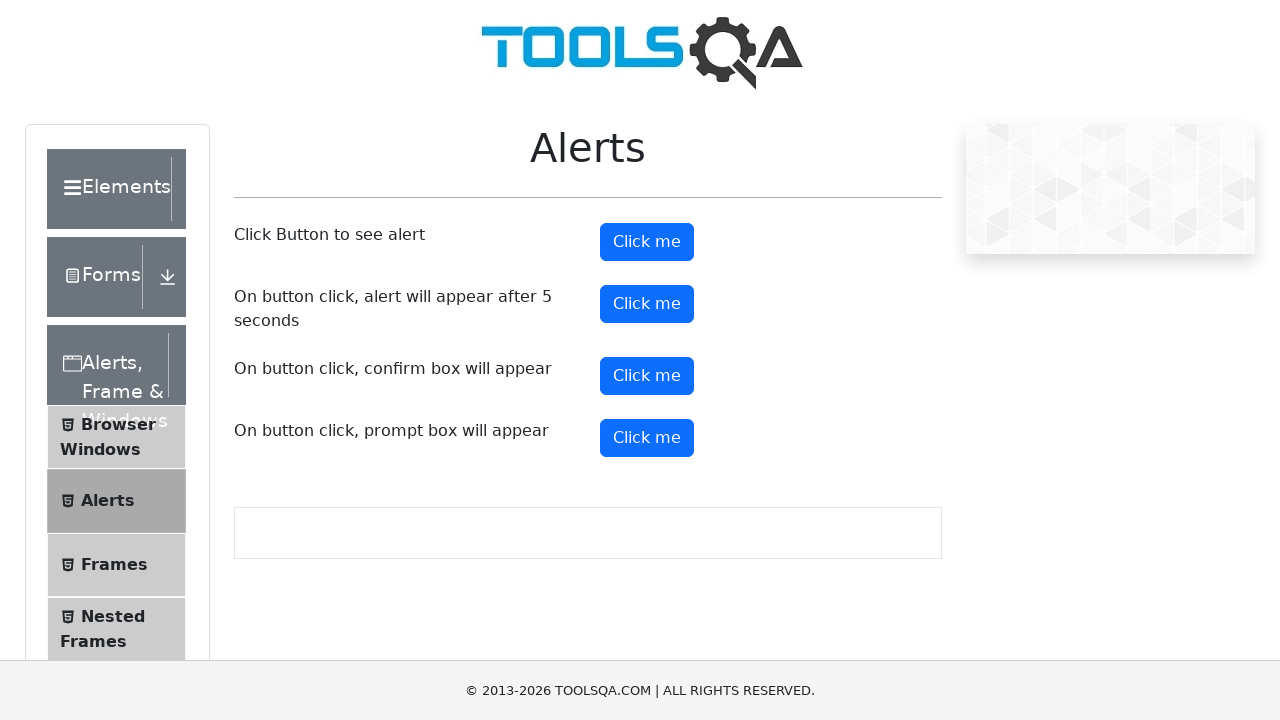

Set viewport size to 1920x1080
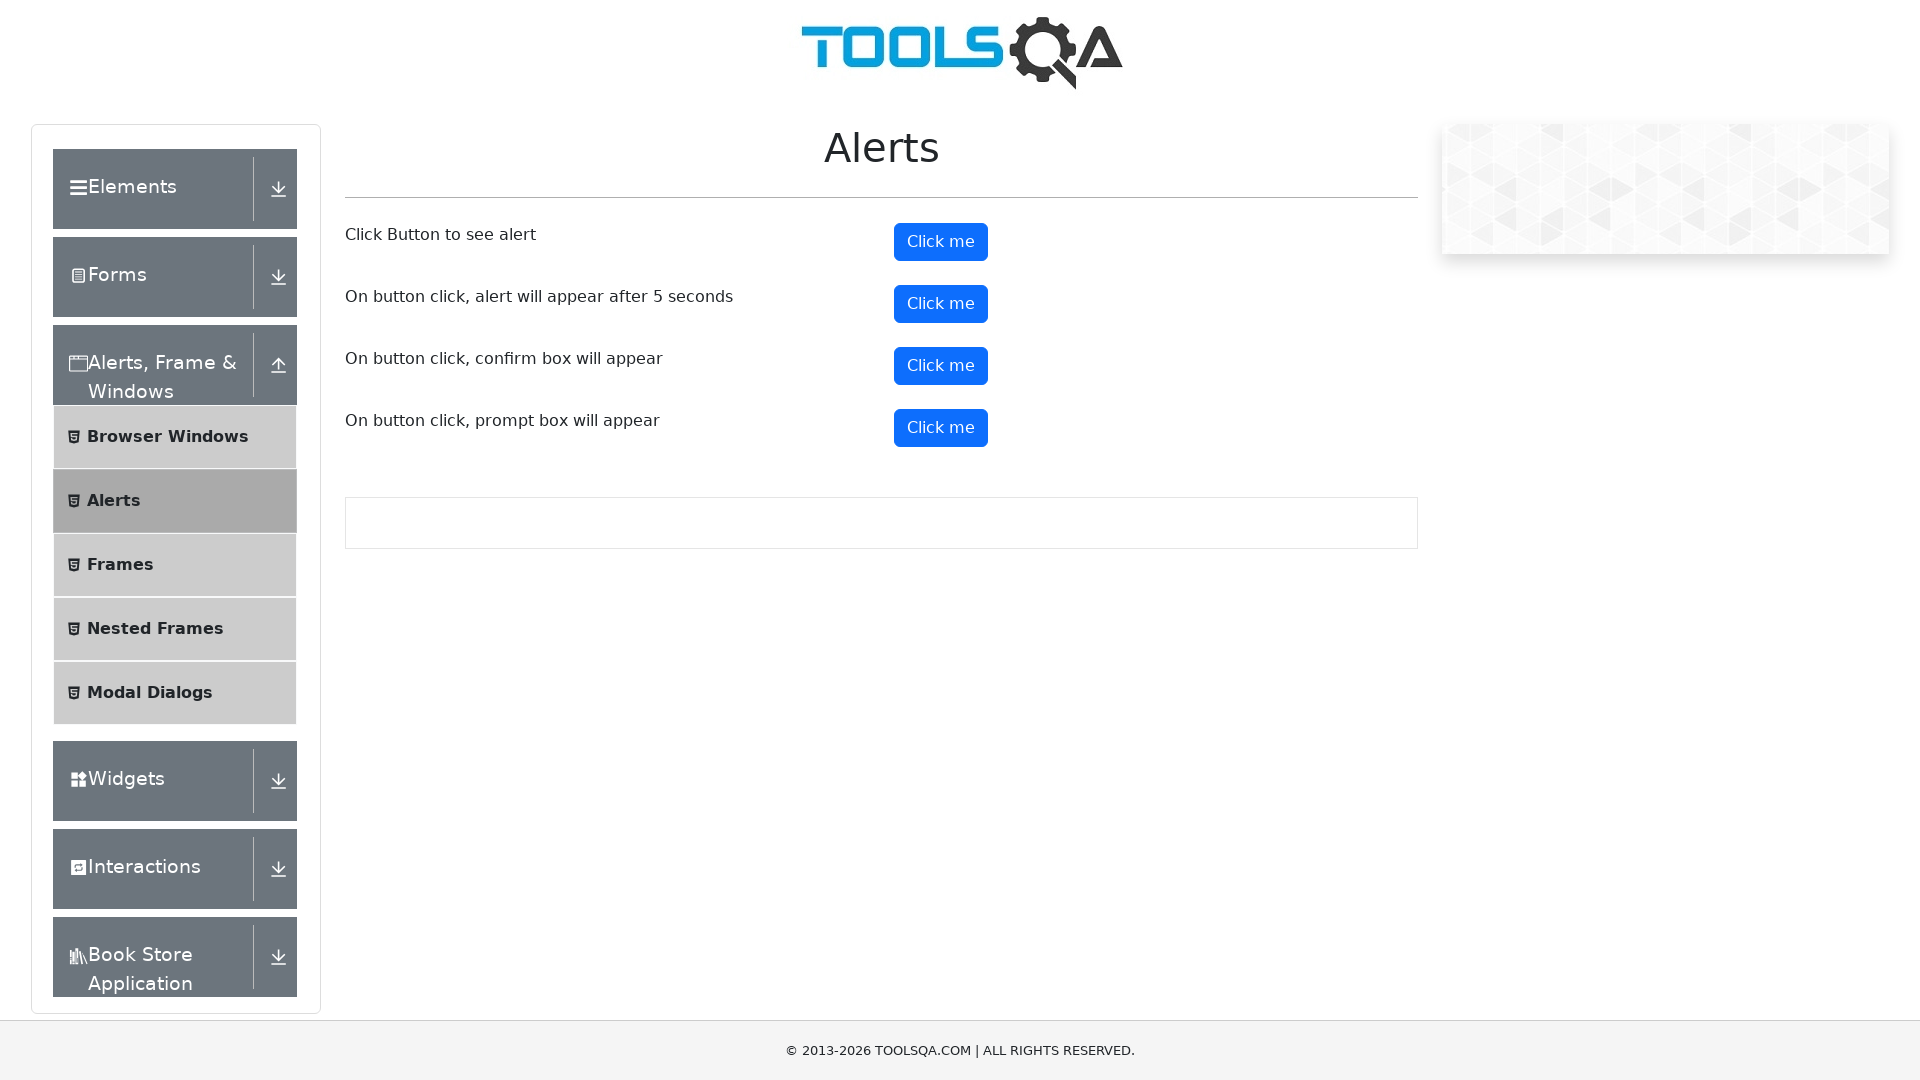

Set up dialog handler for simple alert
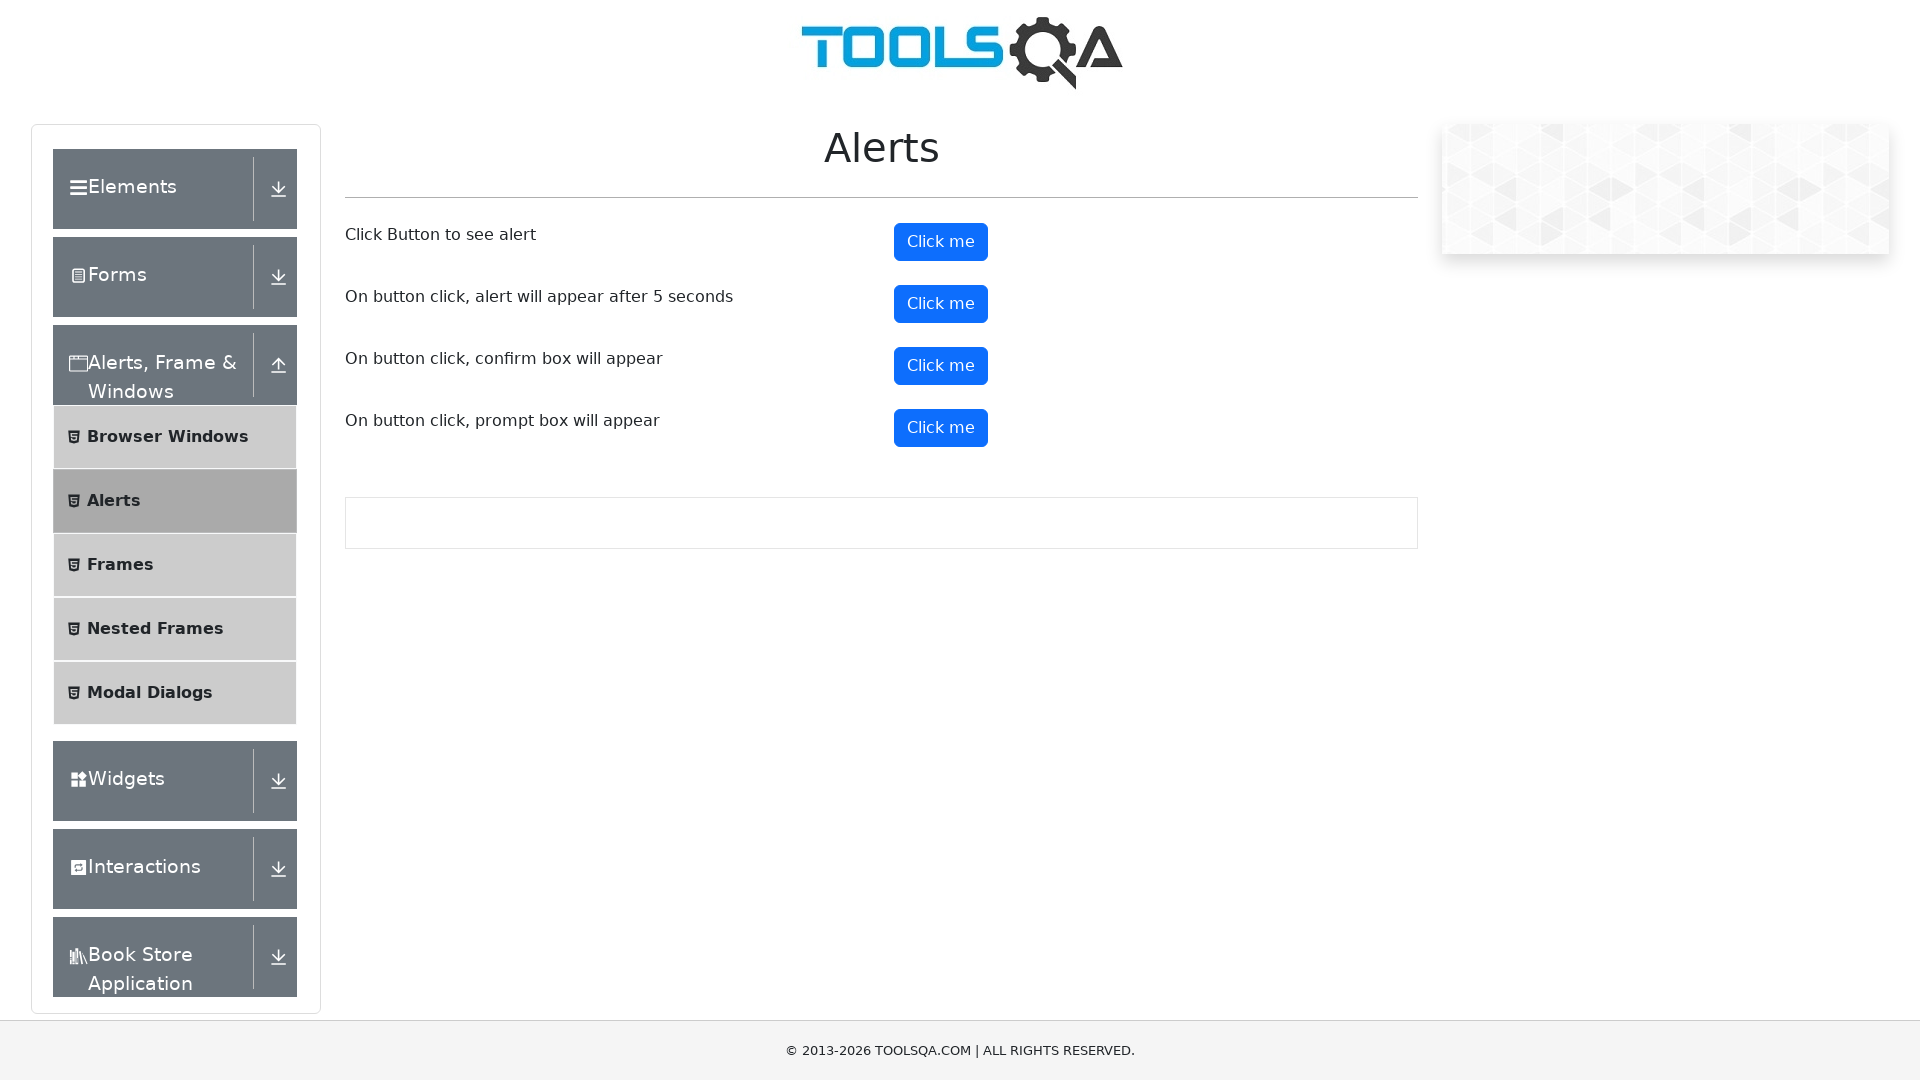

Clicked button to trigger simple alert at (941, 242) on button#alertButton
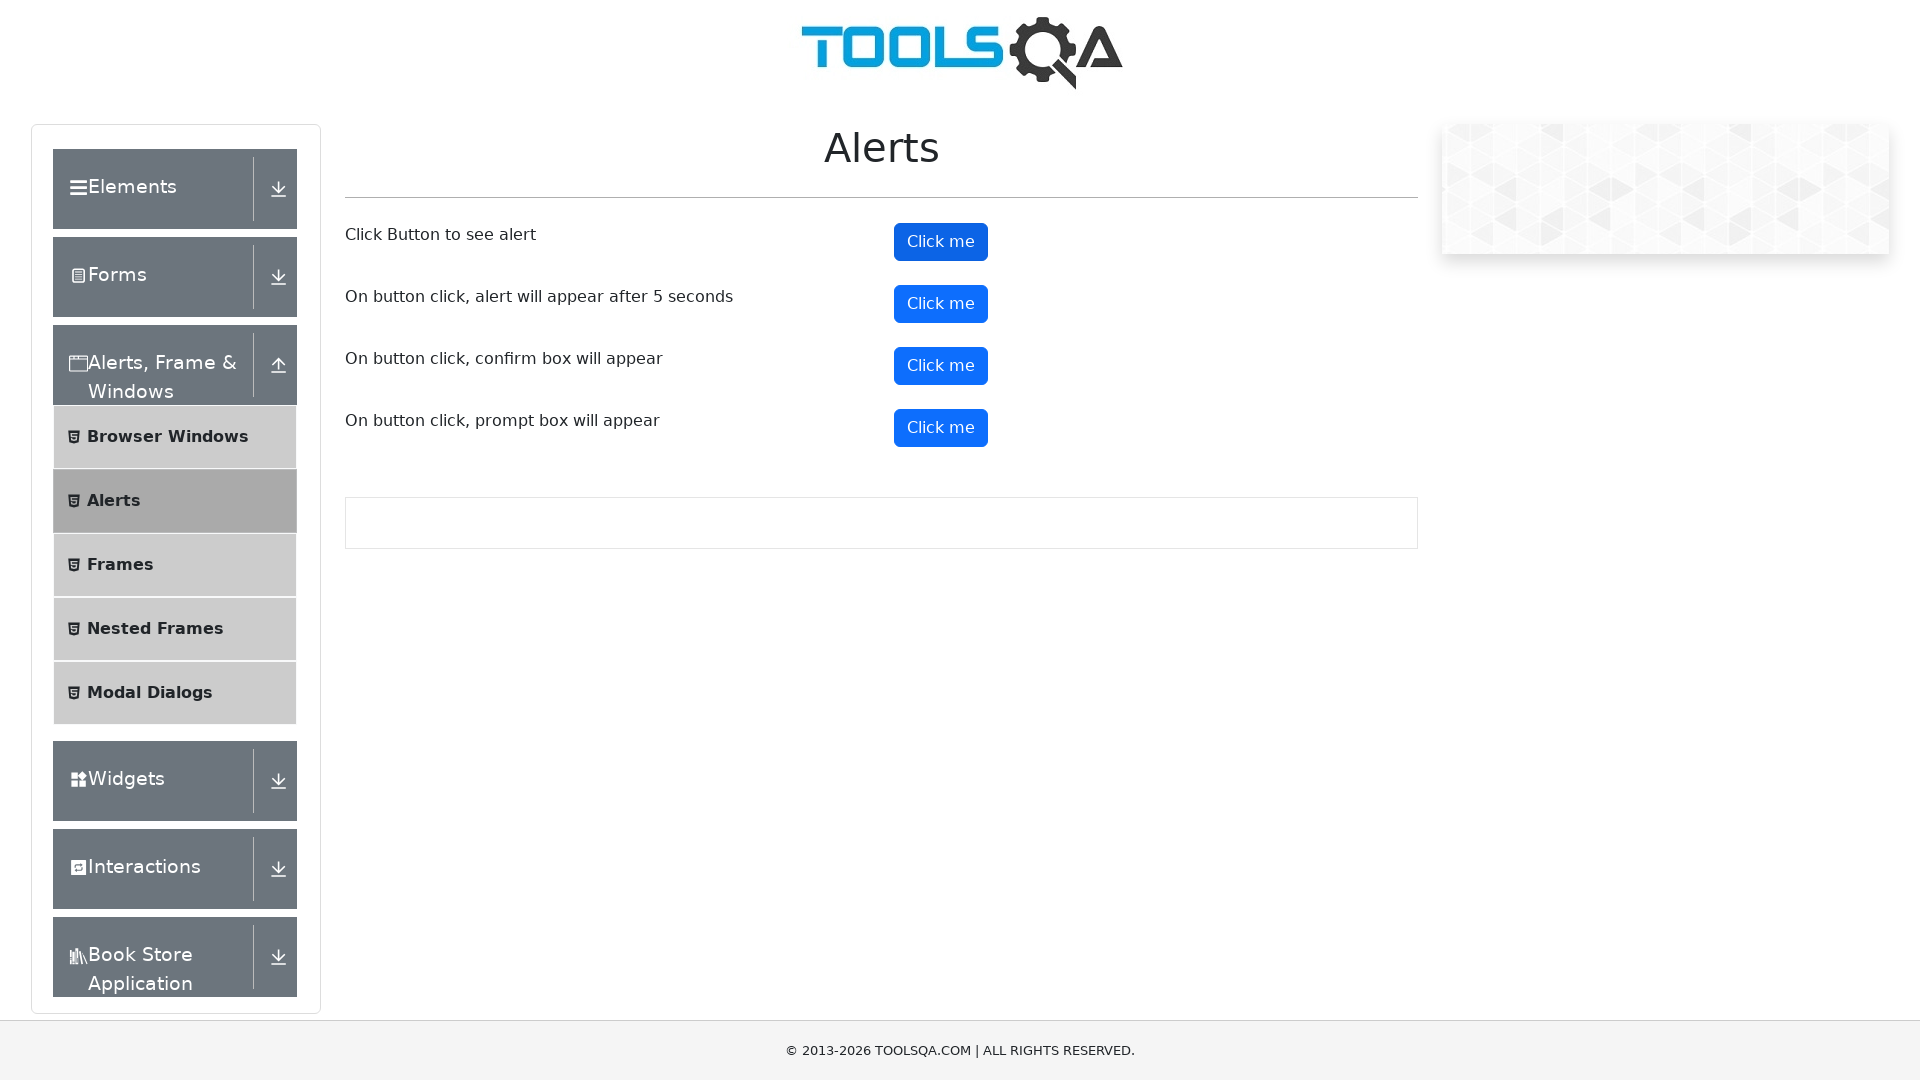

Waited for simple alert to be handled
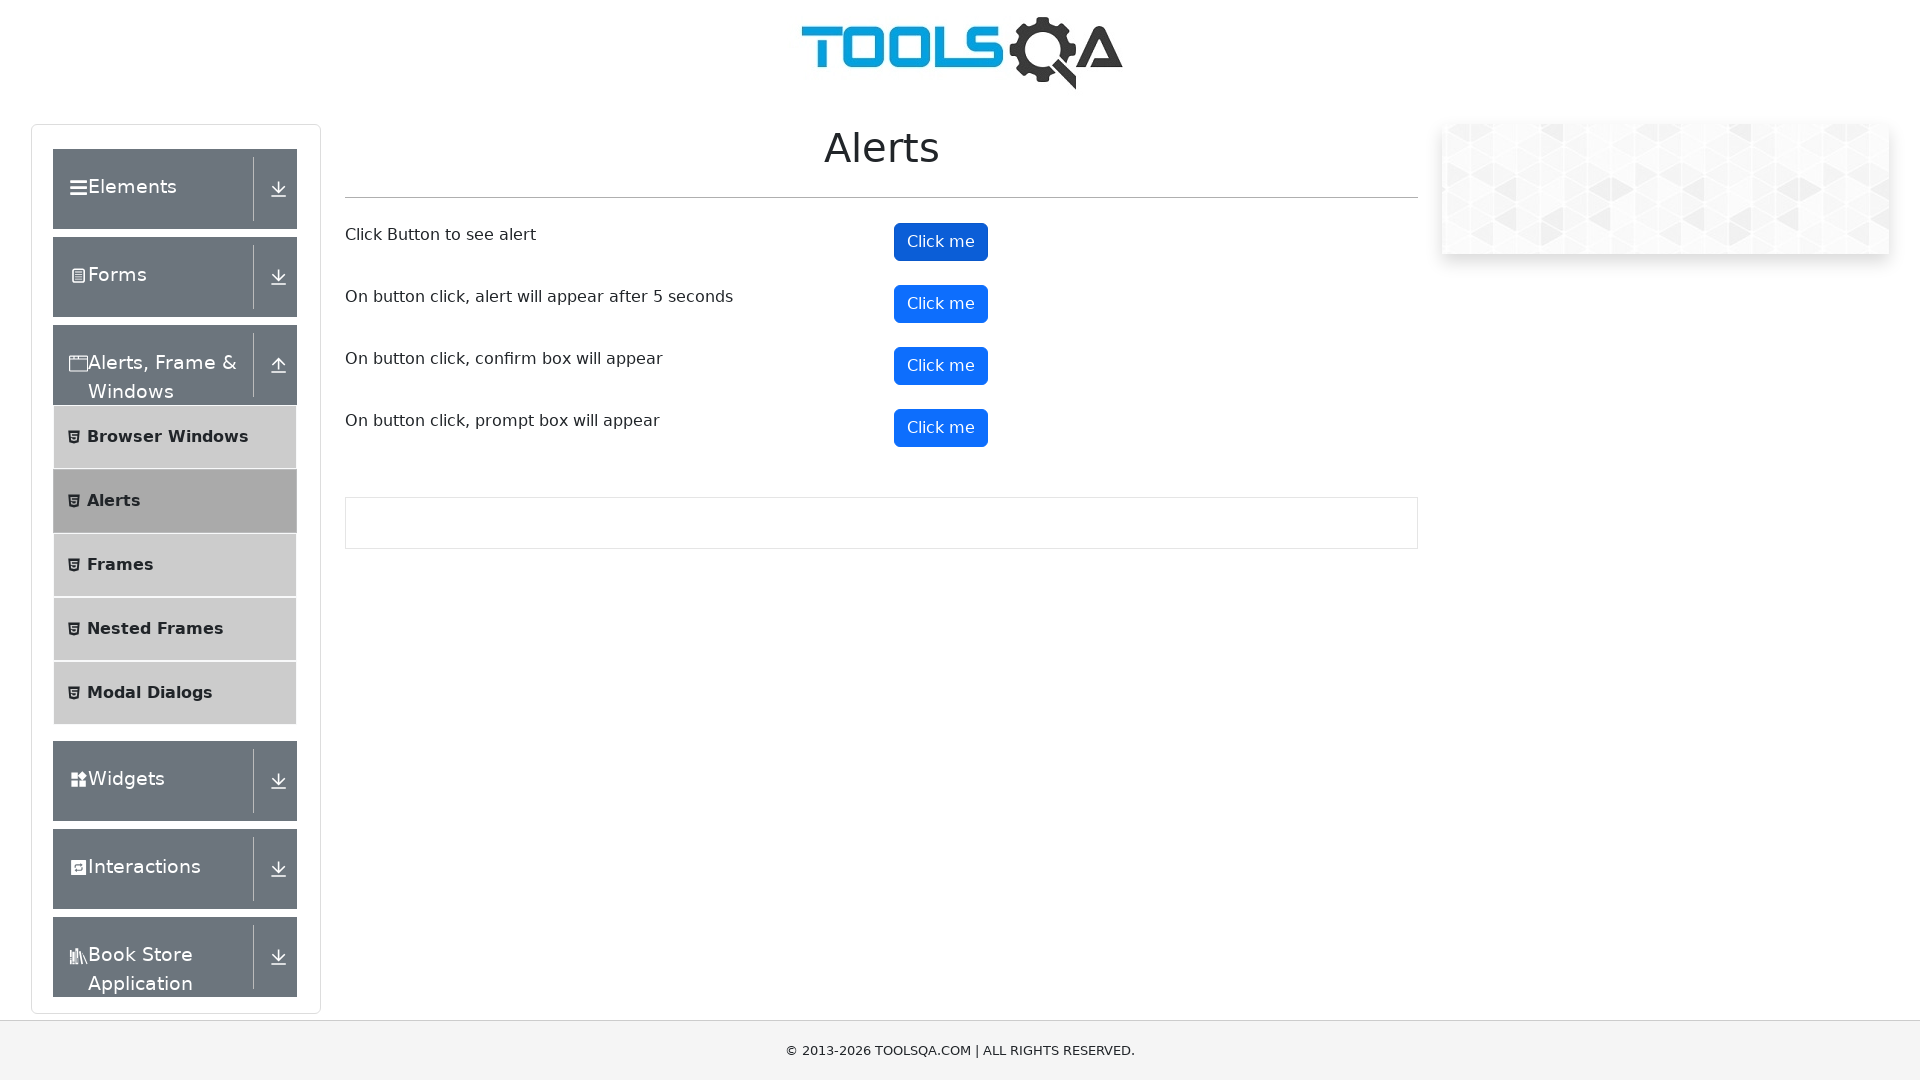

Set up dialog handler for timed alert
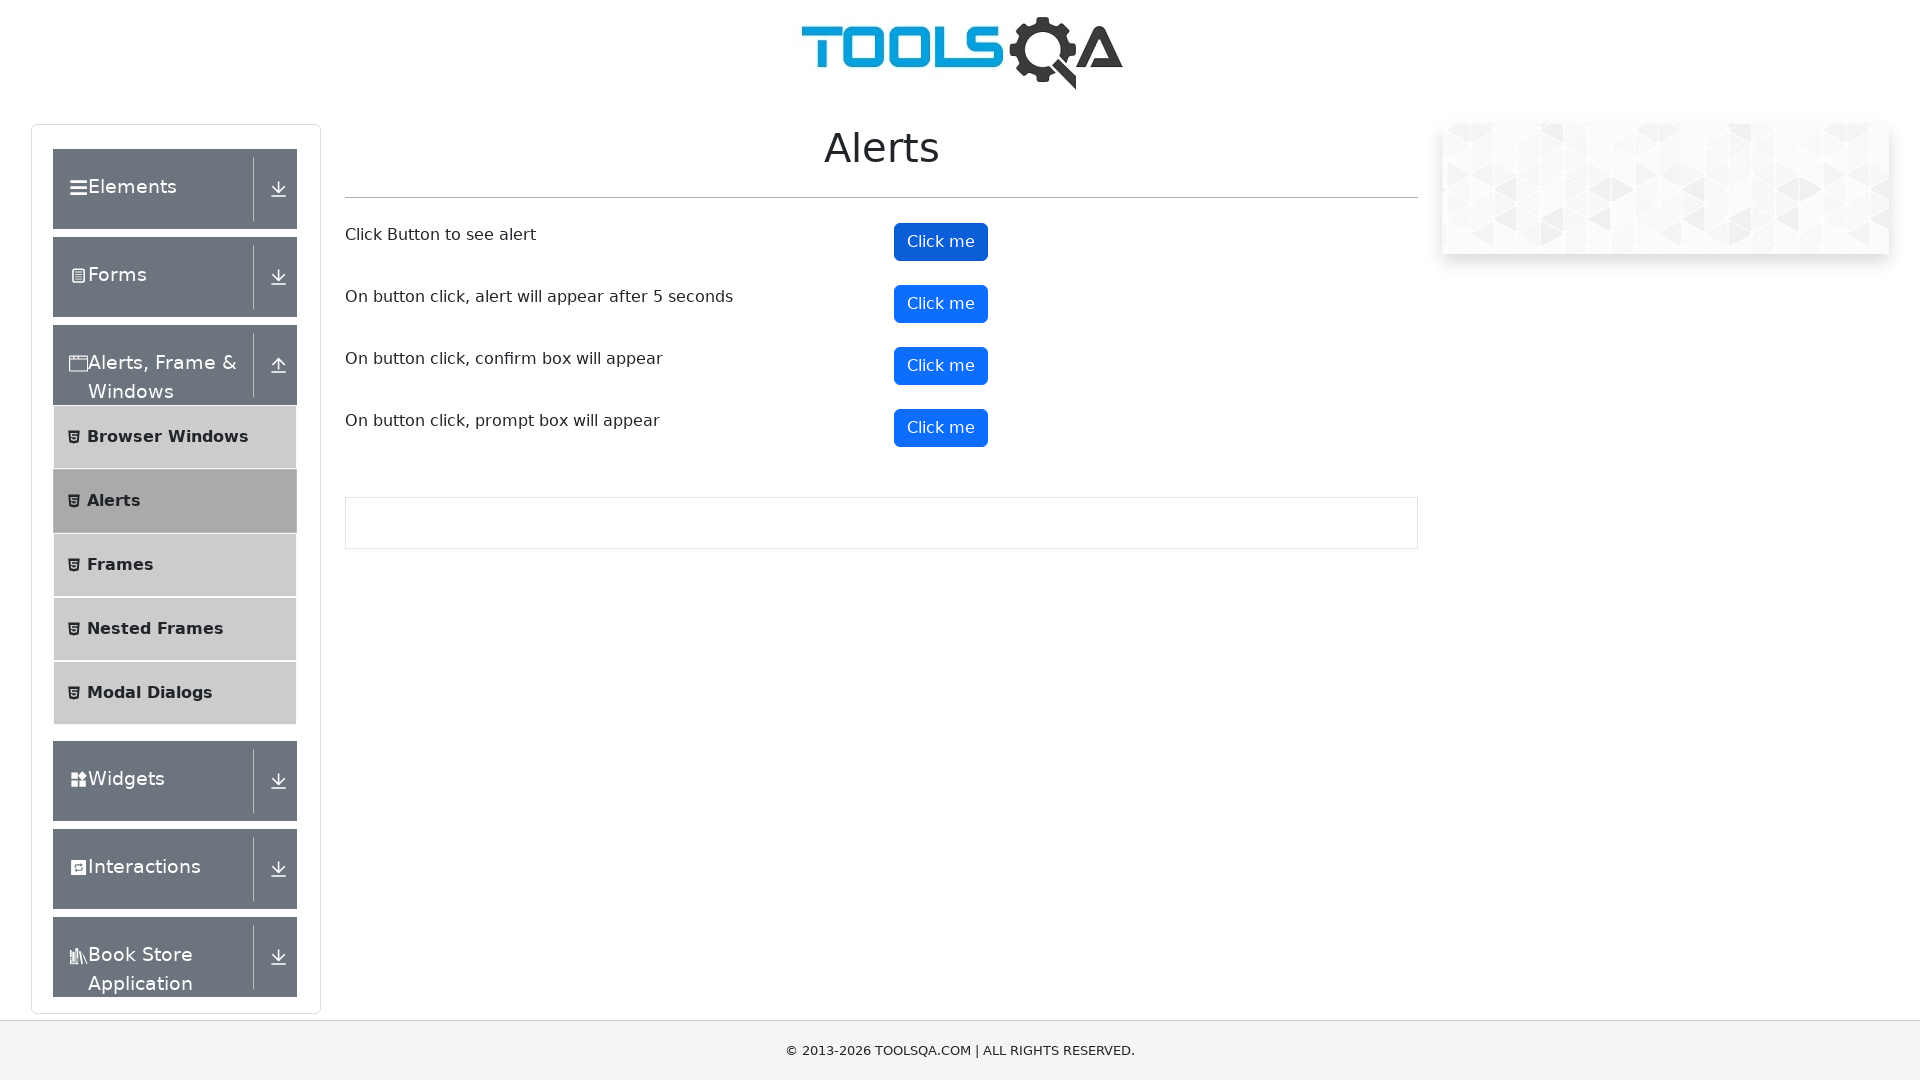

Clicked button to trigger timed alert at (941, 304) on button#timerAlertButton
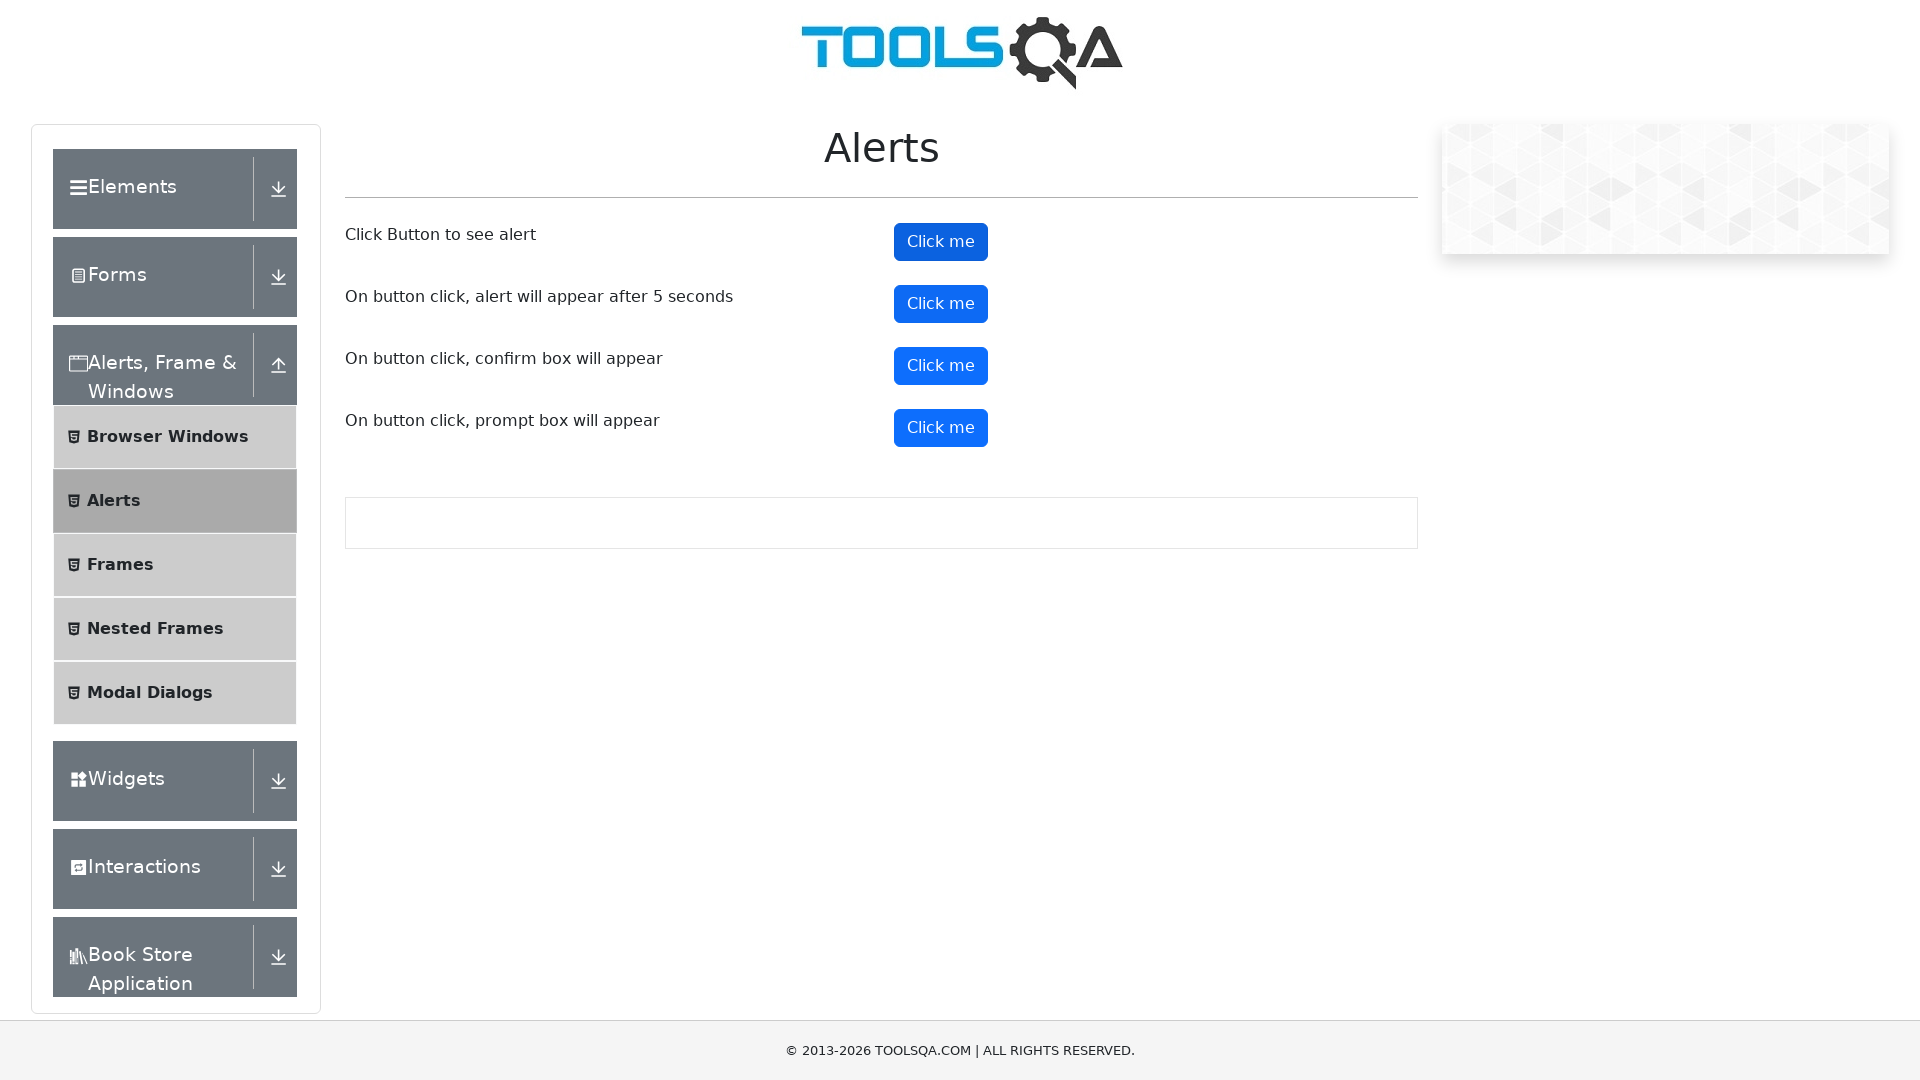

Waited 7 seconds for timed alert to appear and be handled
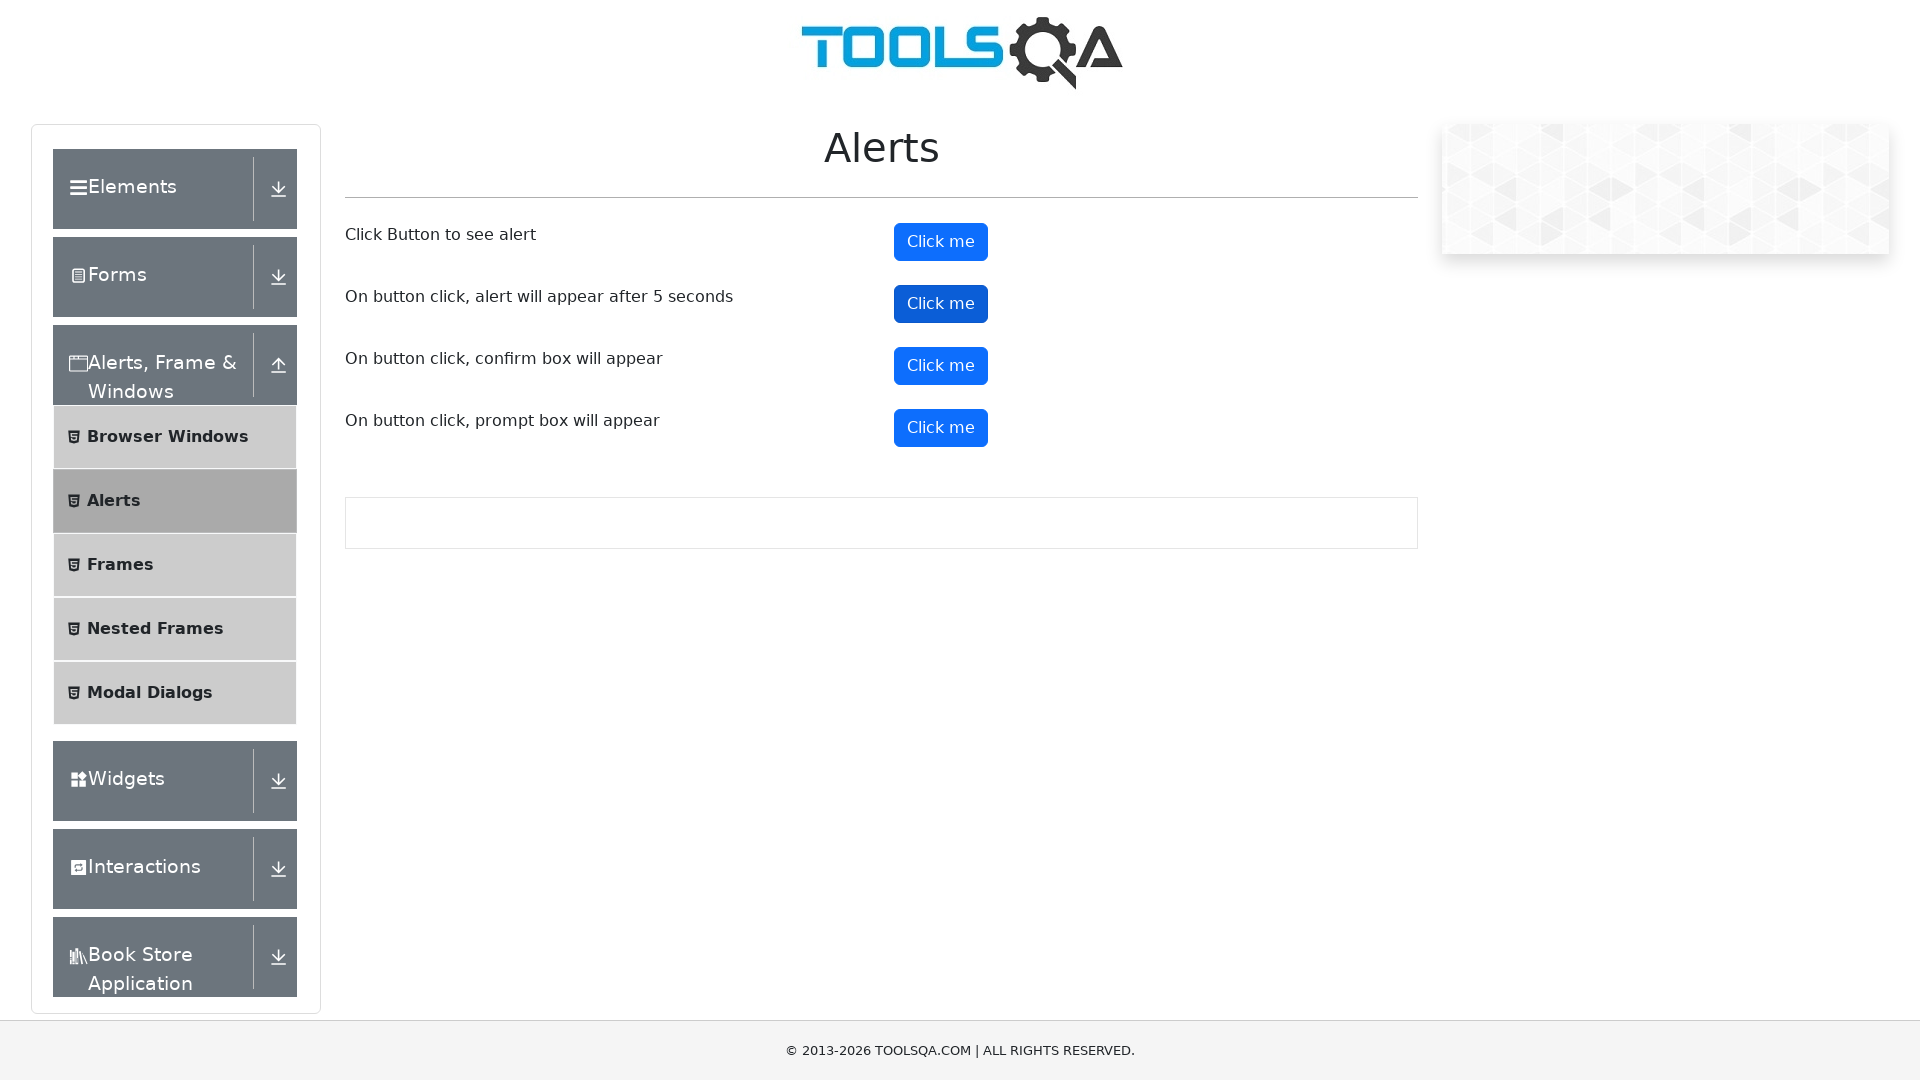

Set up dialog handler for confirm dialog
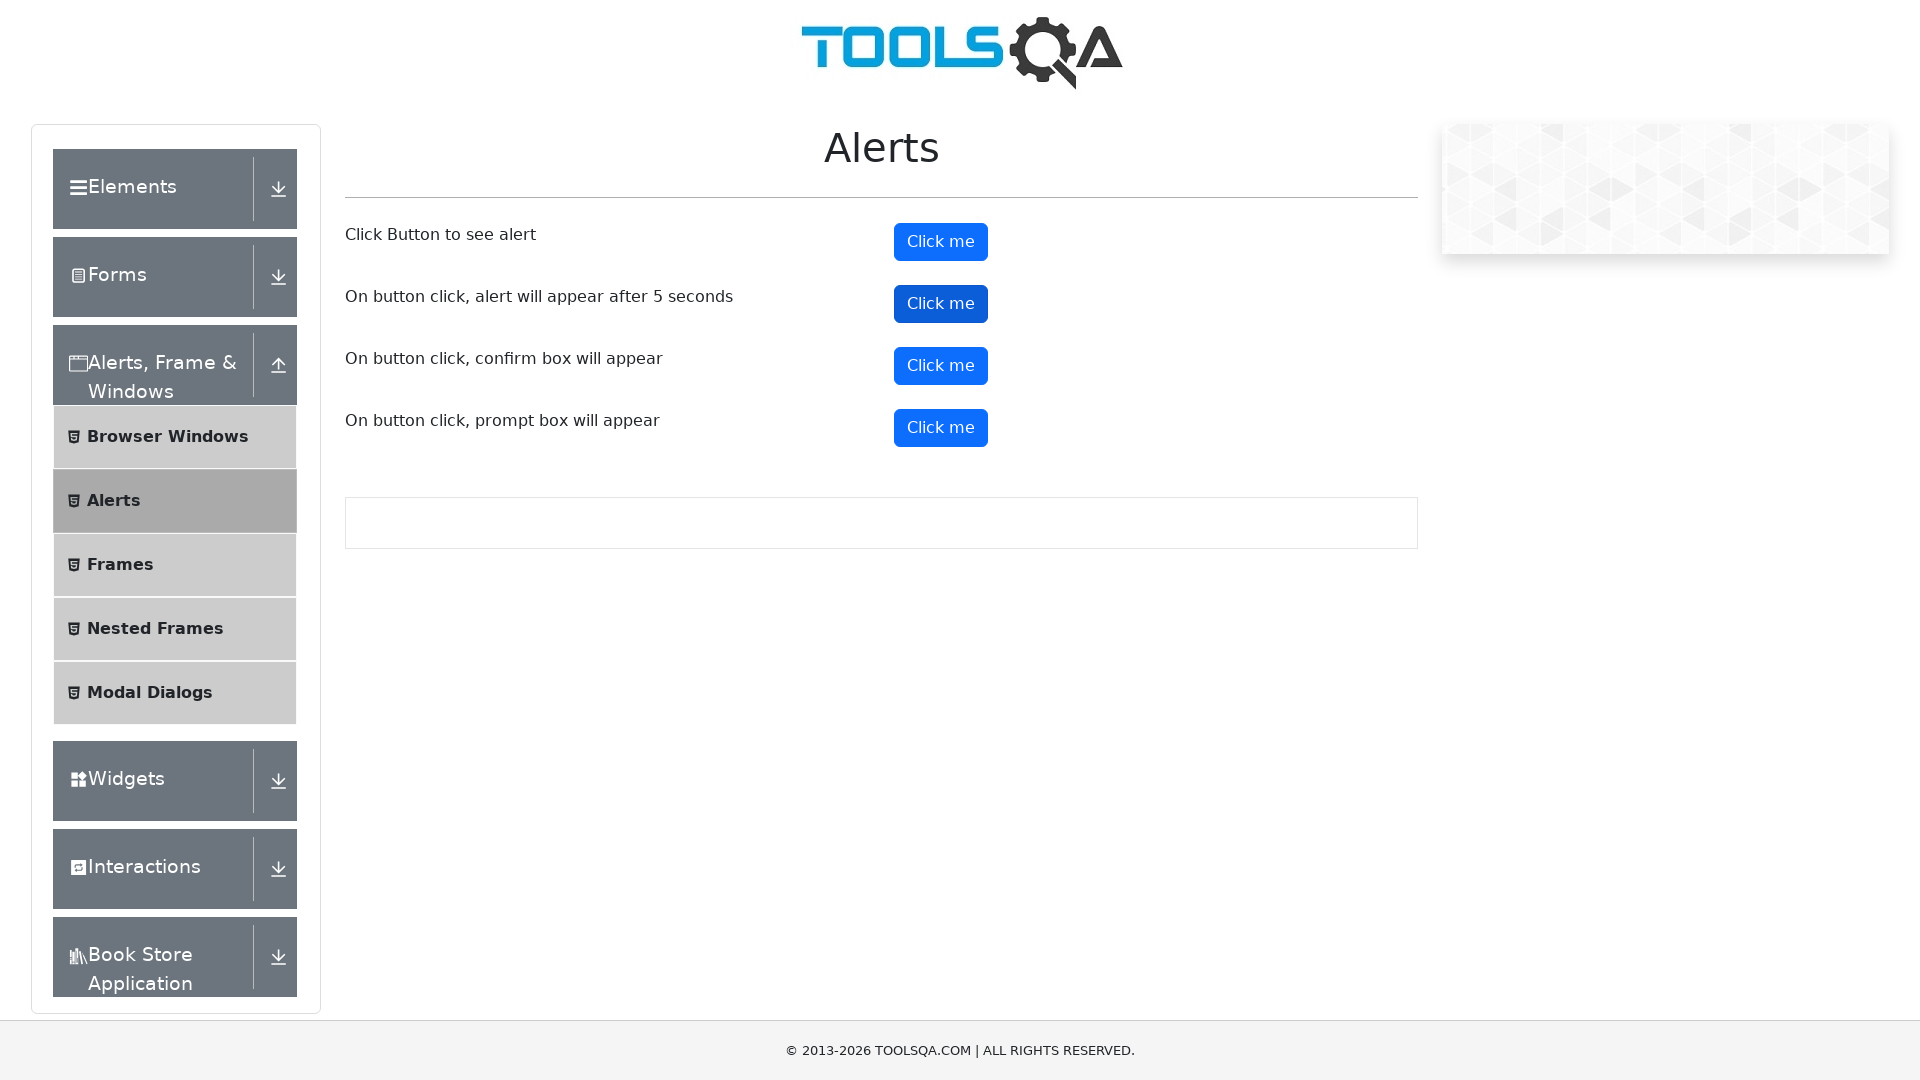

Clicked button to trigger confirm dialog at (941, 366) on button#confirmButton
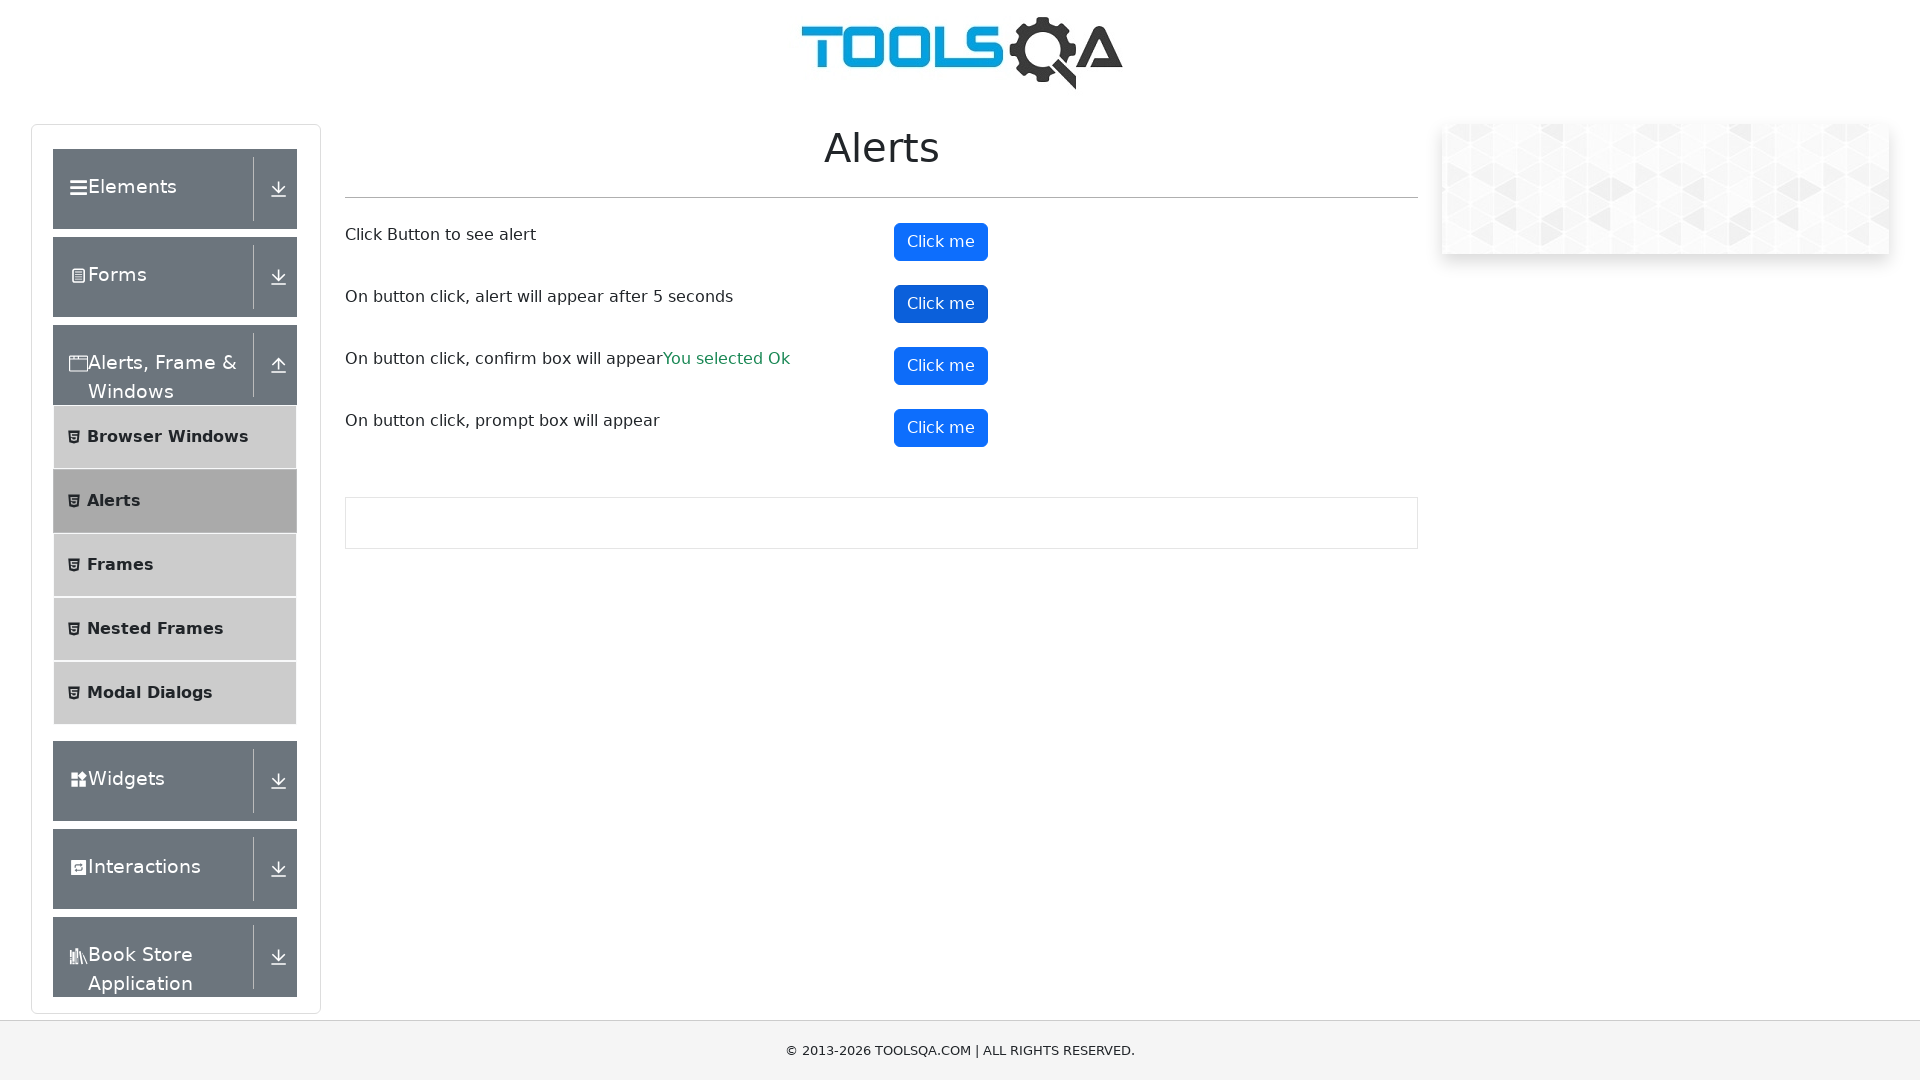

Waited for confirm dialog to be handled
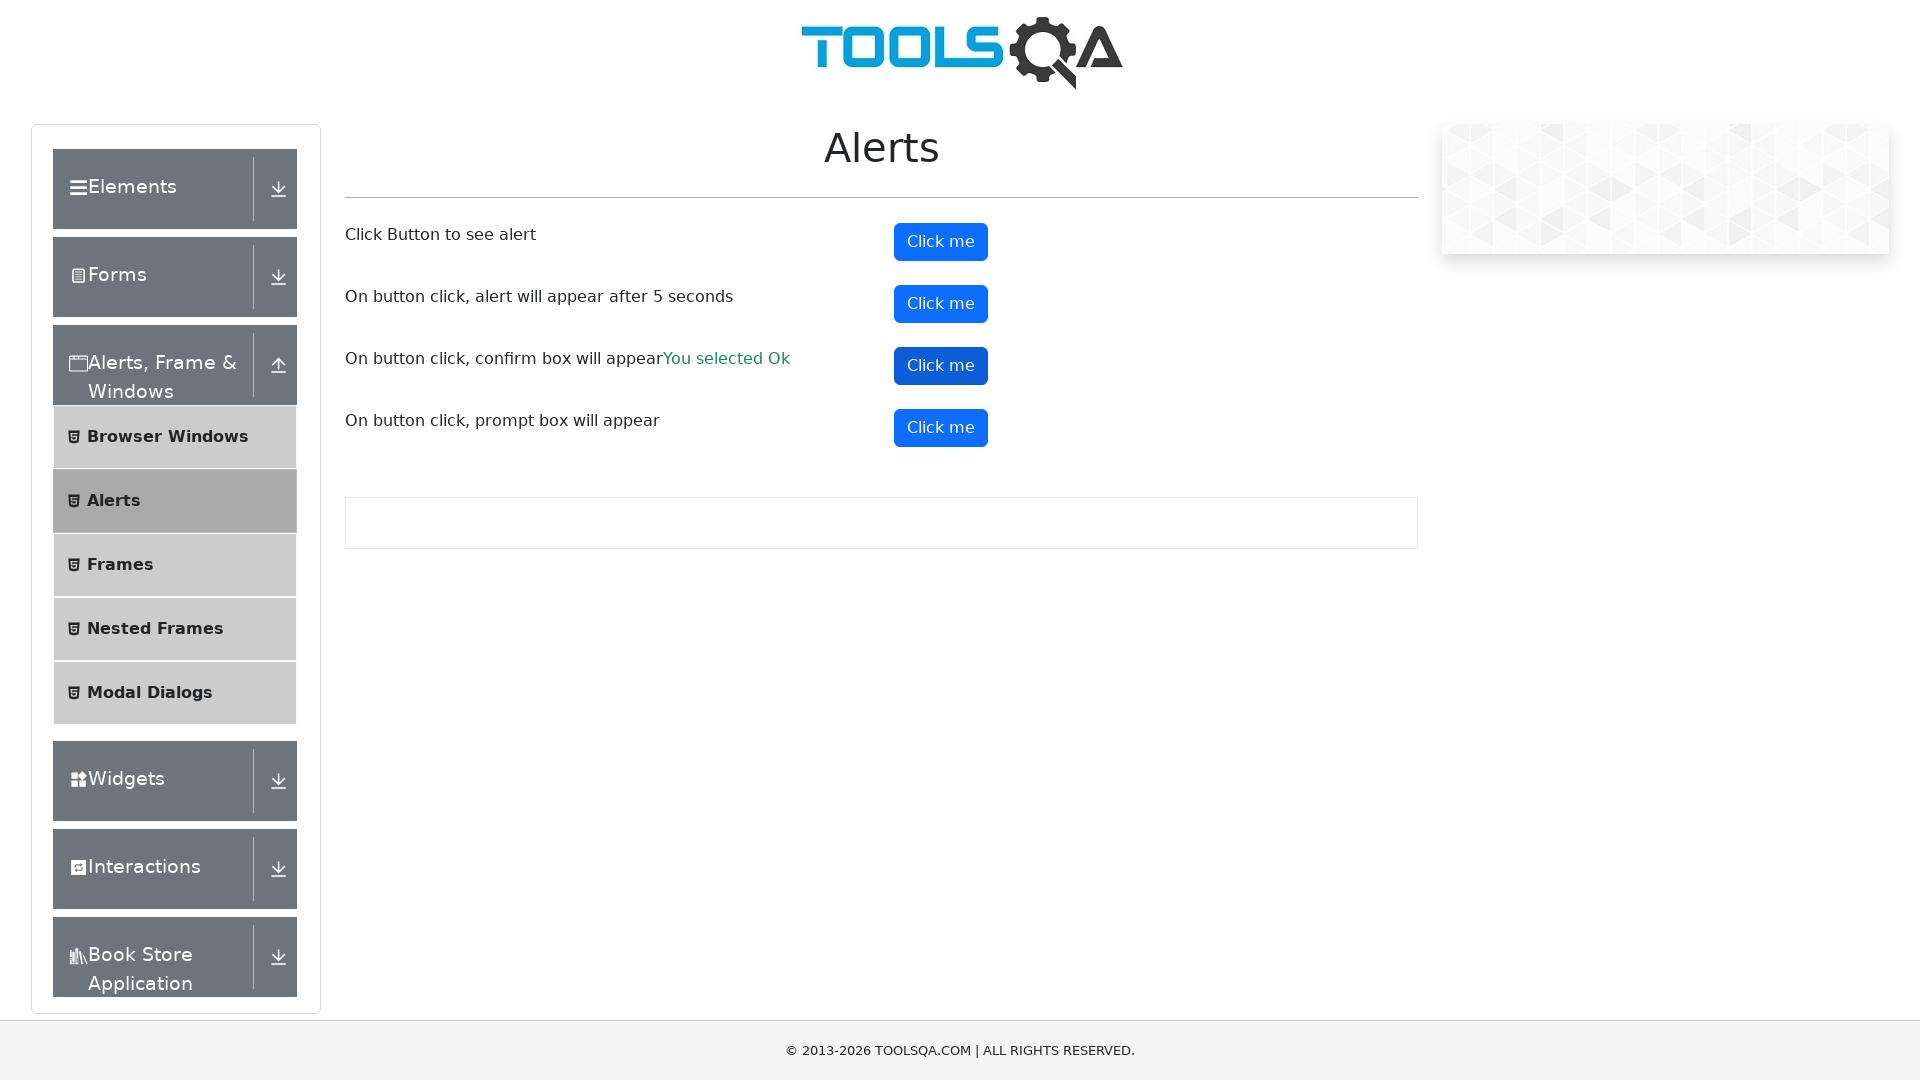

Set up dialog handler for prompt dialog with response 'Mykola'
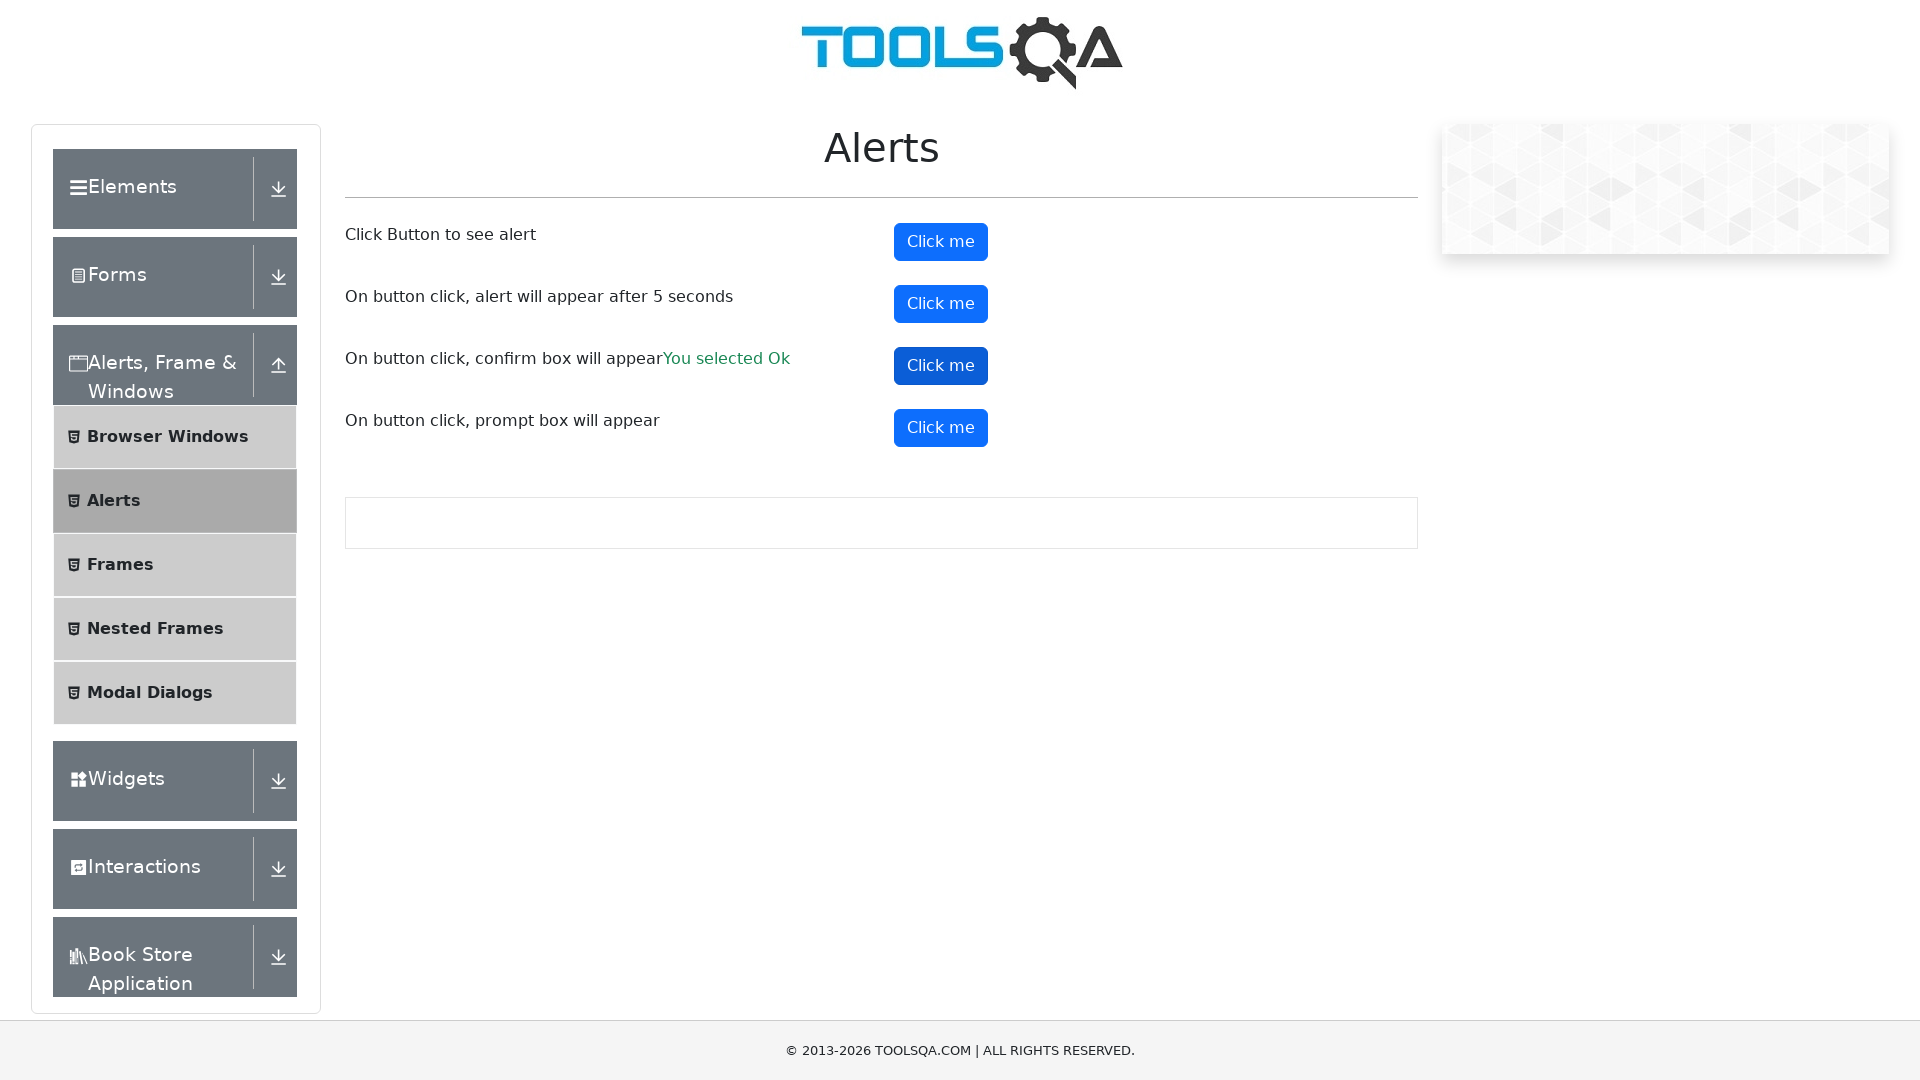

Clicked button to trigger prompt dialog at (941, 428) on button#promtButton
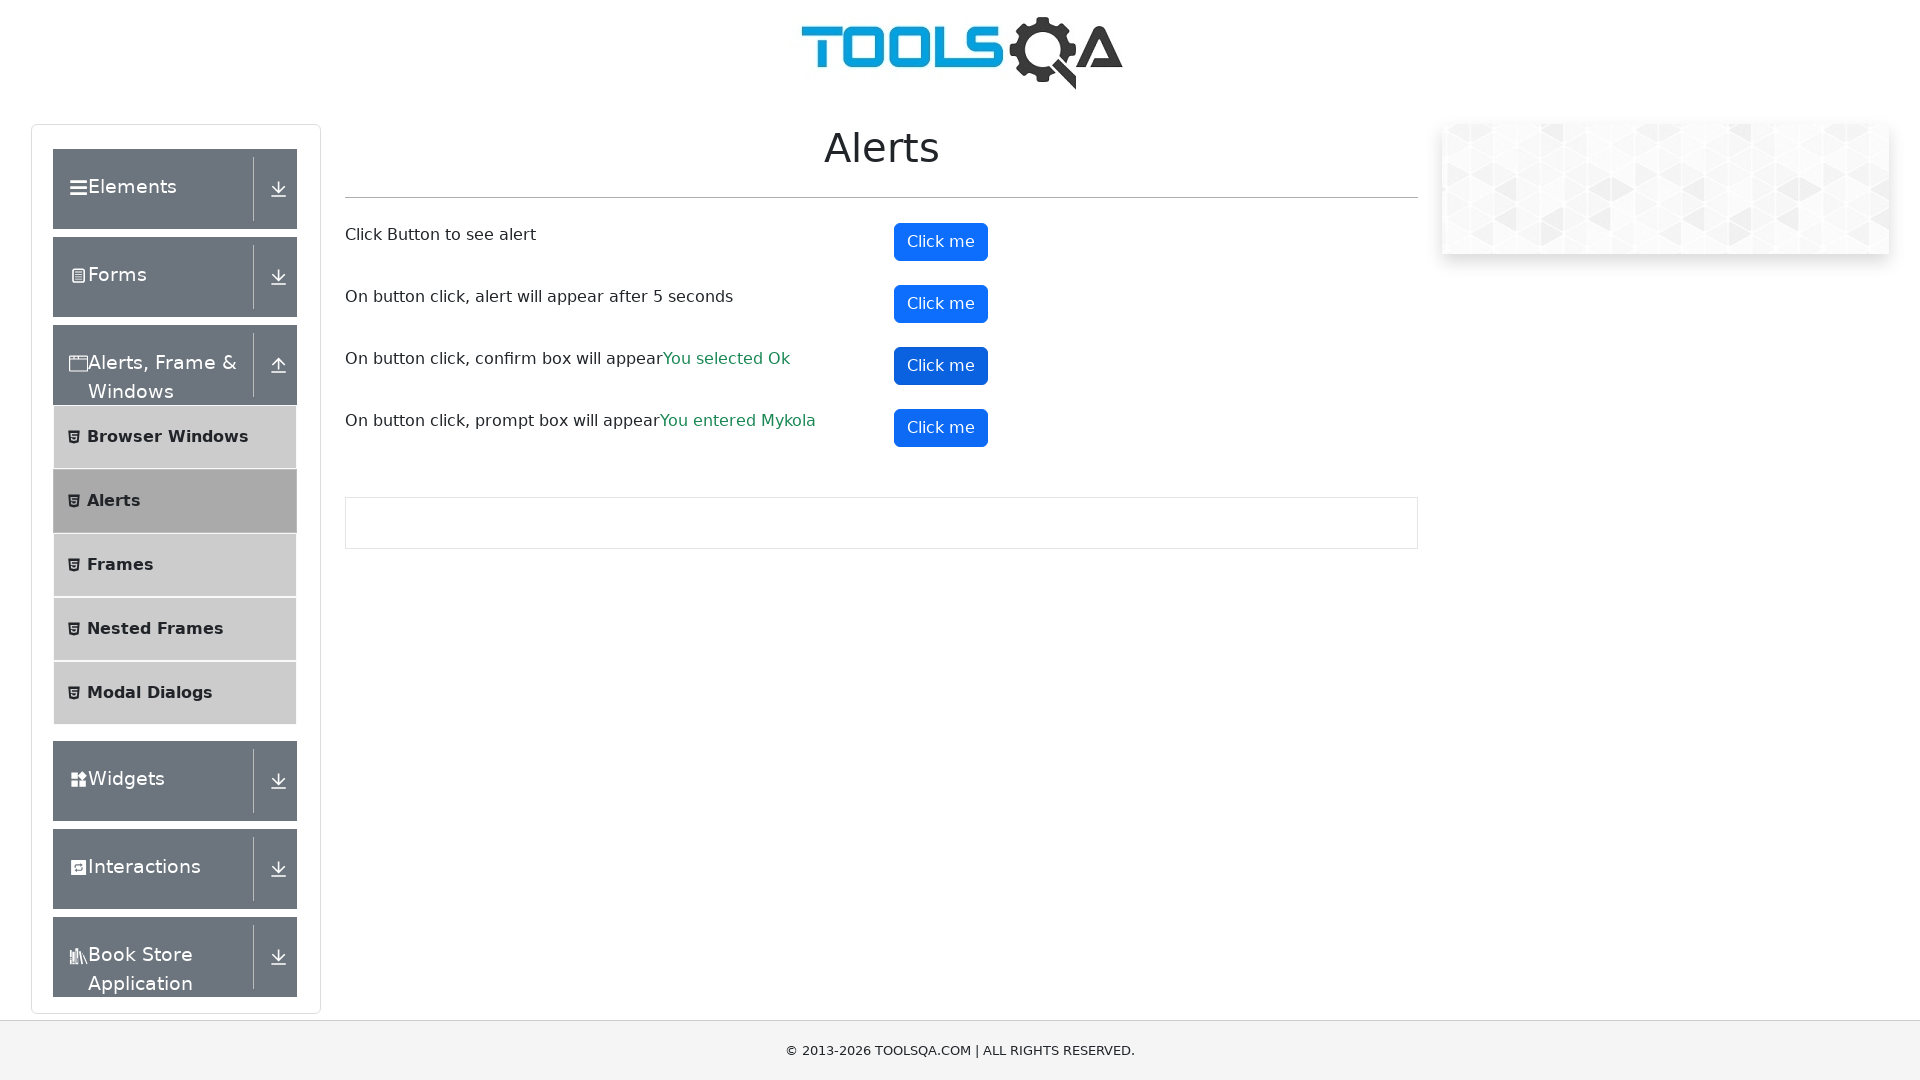

Prompt result element appeared on page
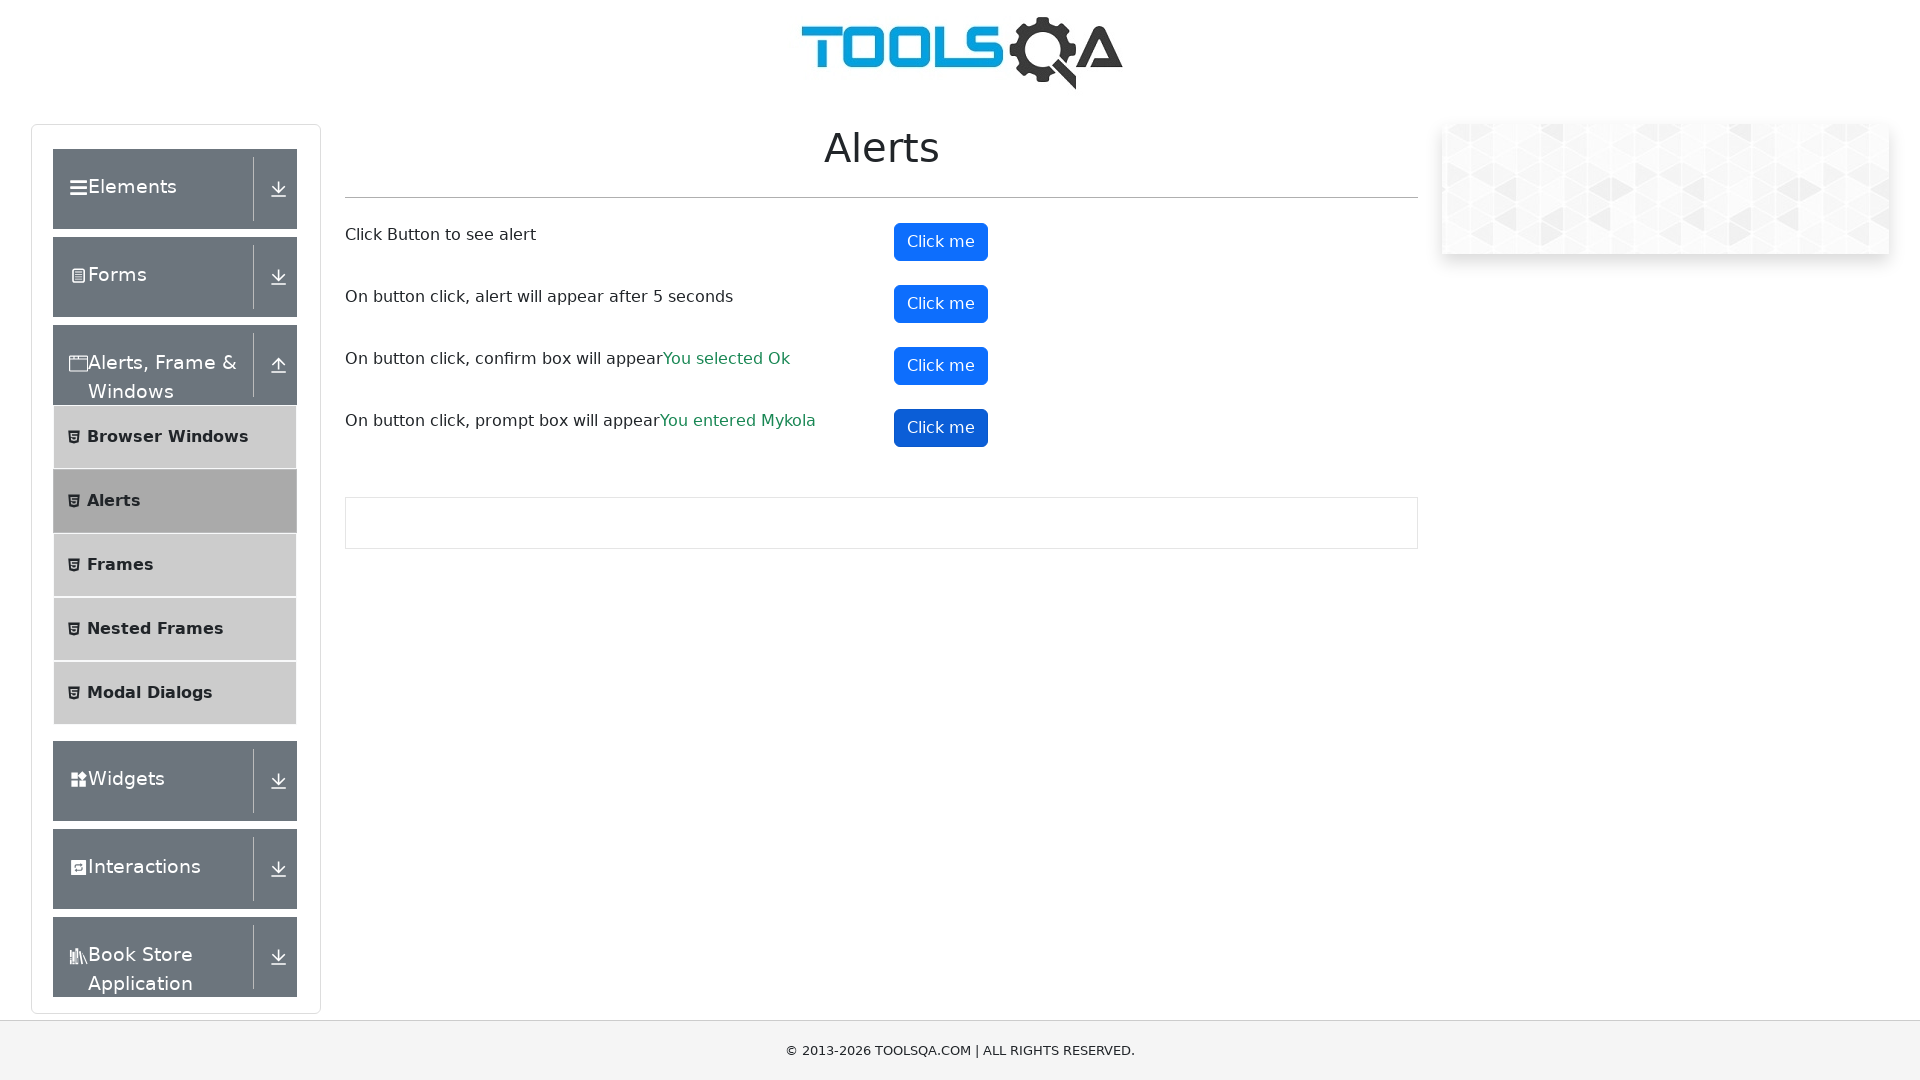

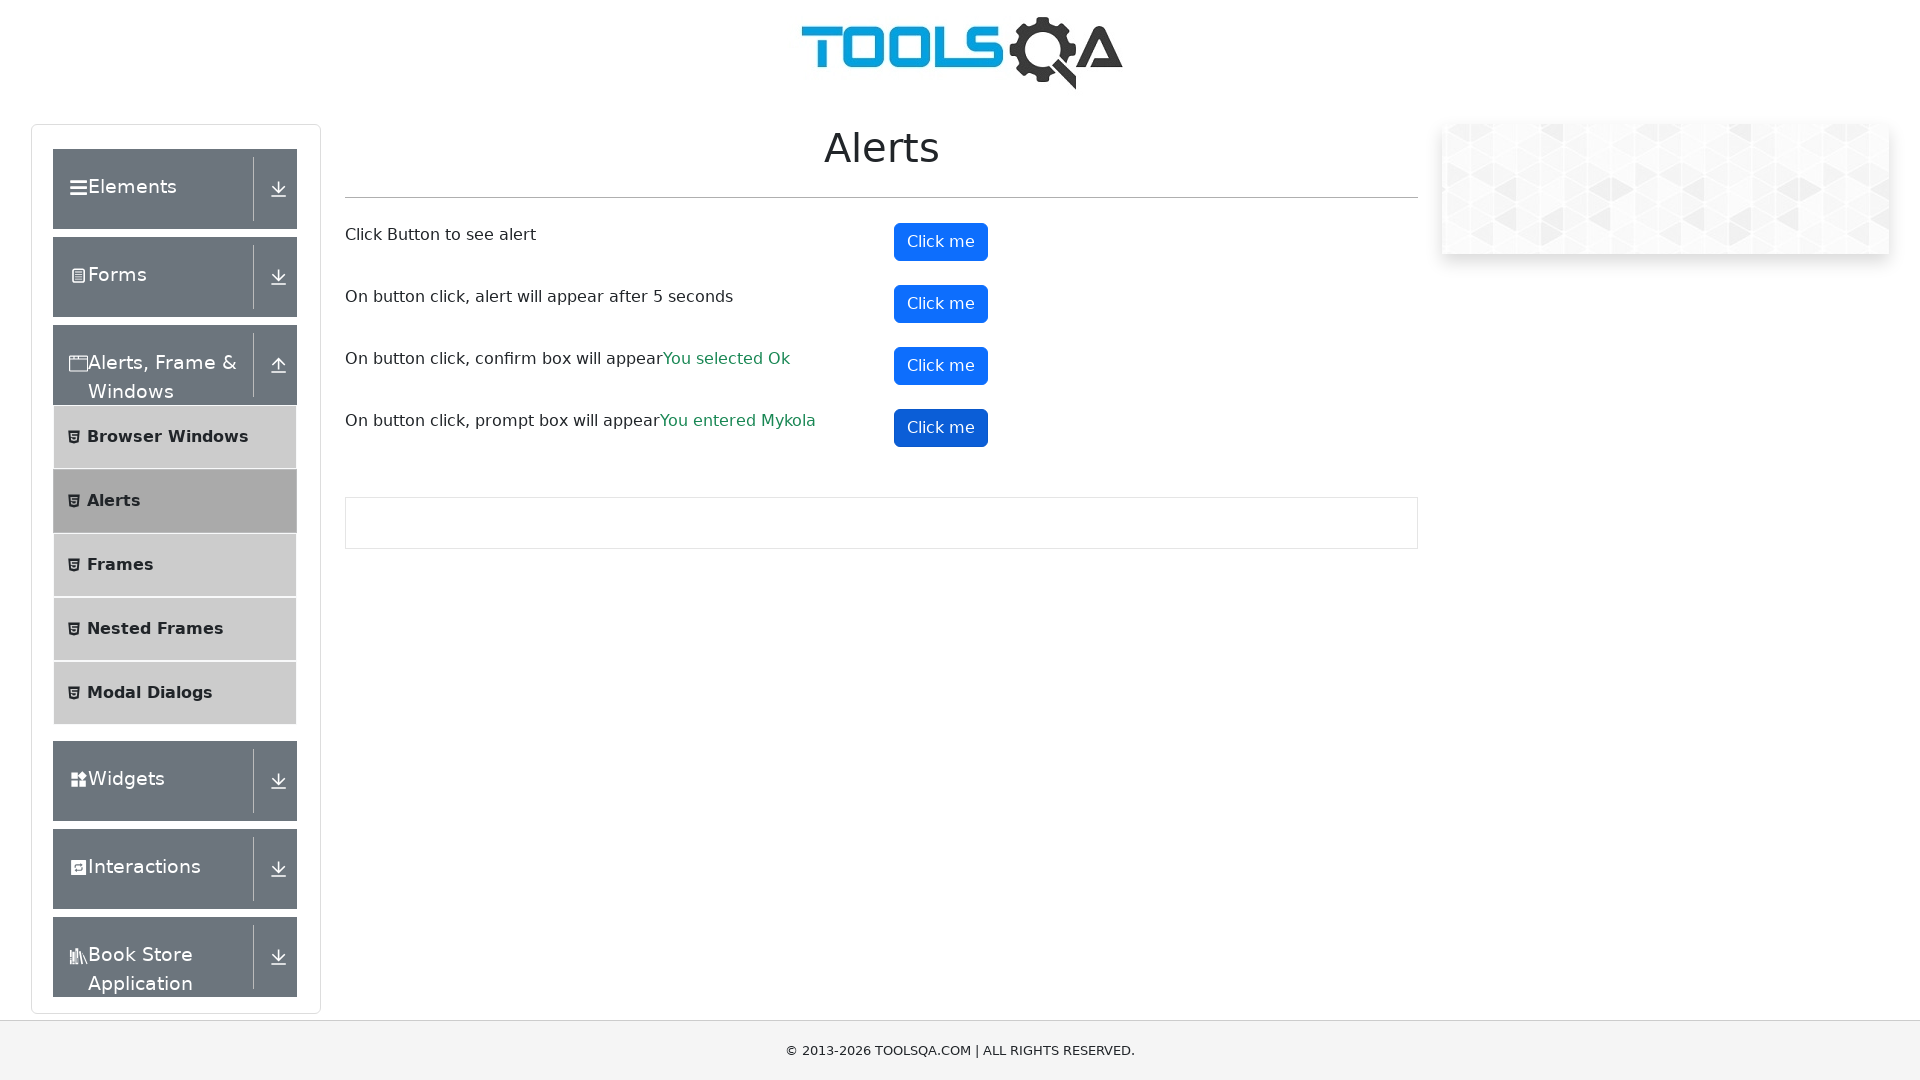